Tests that the clear completed button displays correct text

Starting URL: https://demo.playwright.dev/todomvc

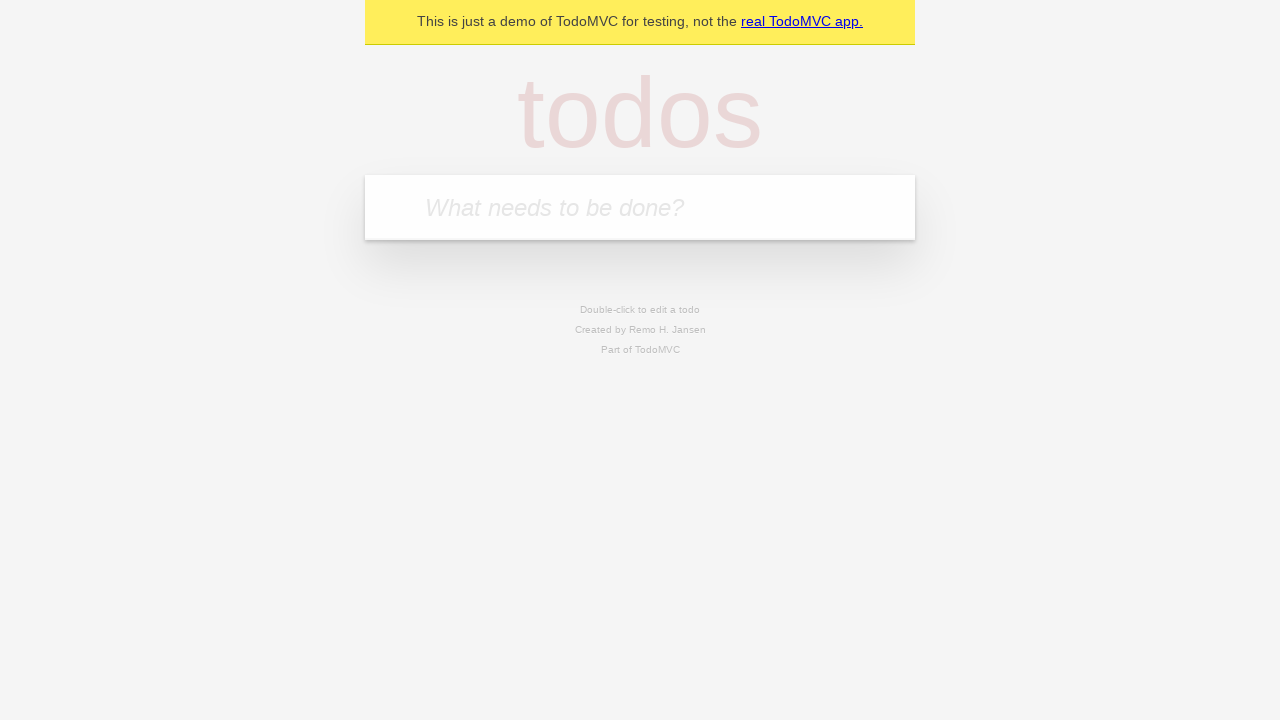

Filled first todo input with 'buy some cheese' on .new-todo
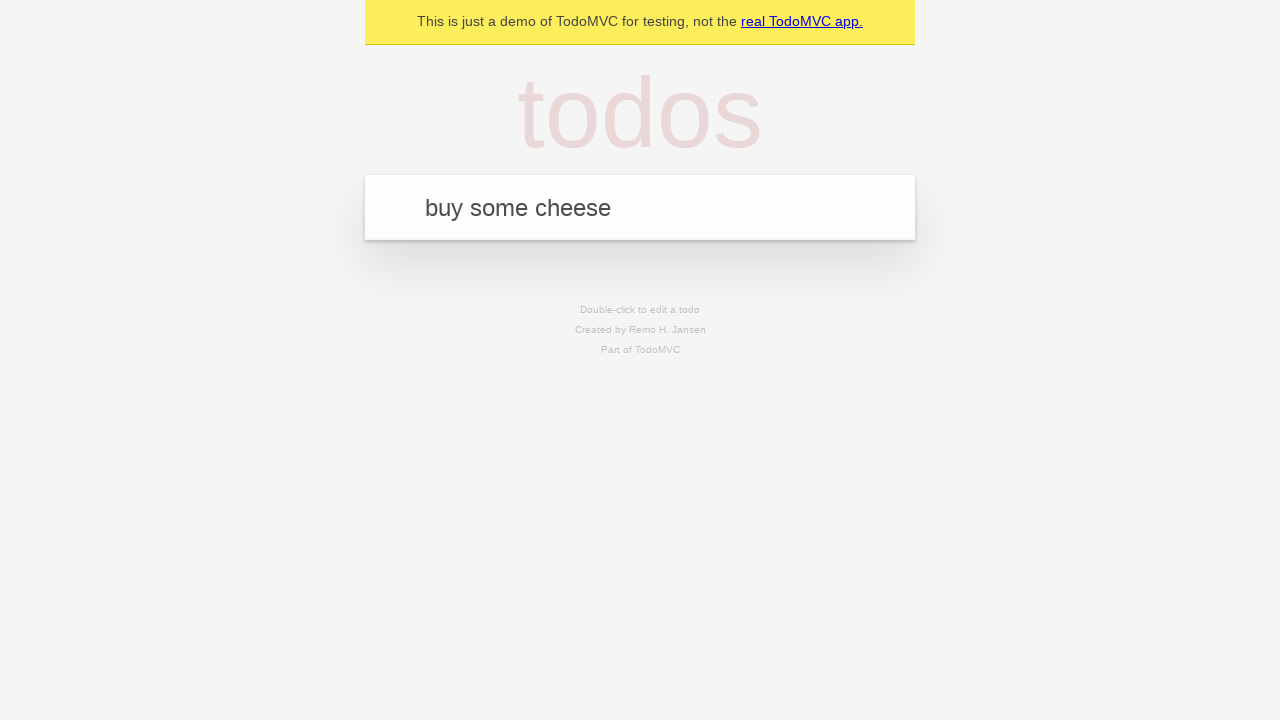

Pressed Enter to add first todo on .new-todo
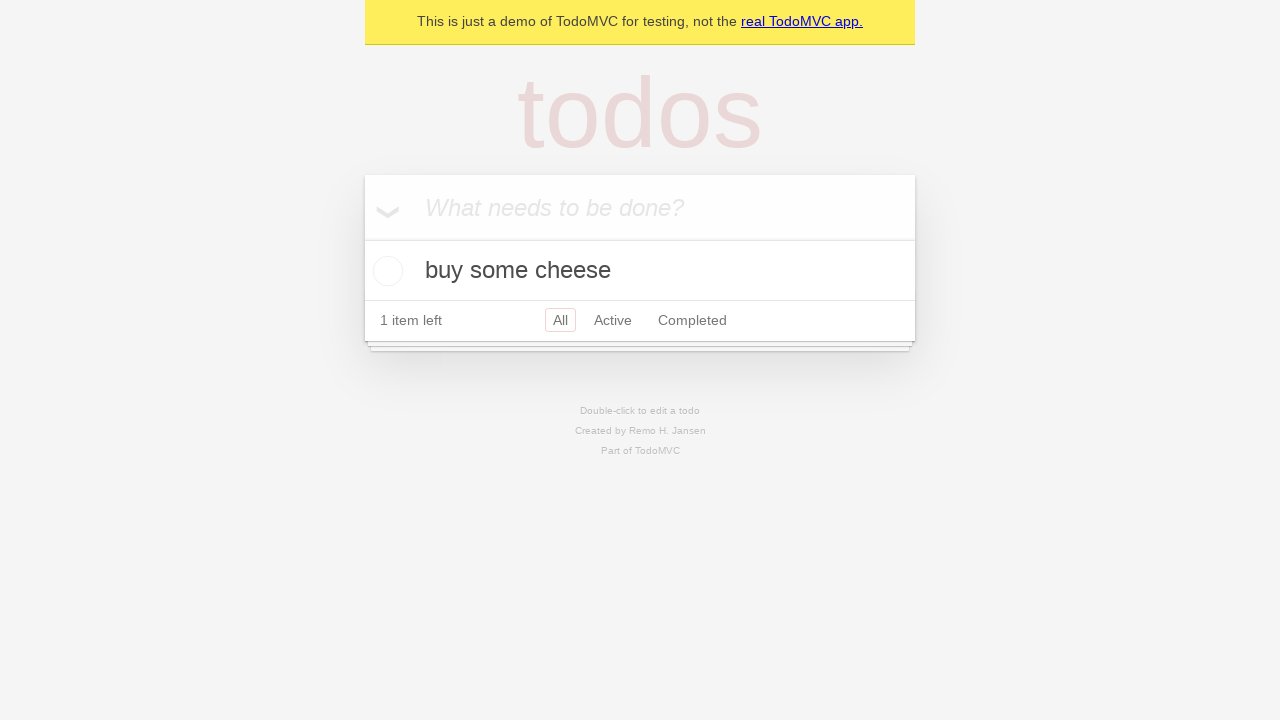

Filled second todo input with 'feed the cat' on .new-todo
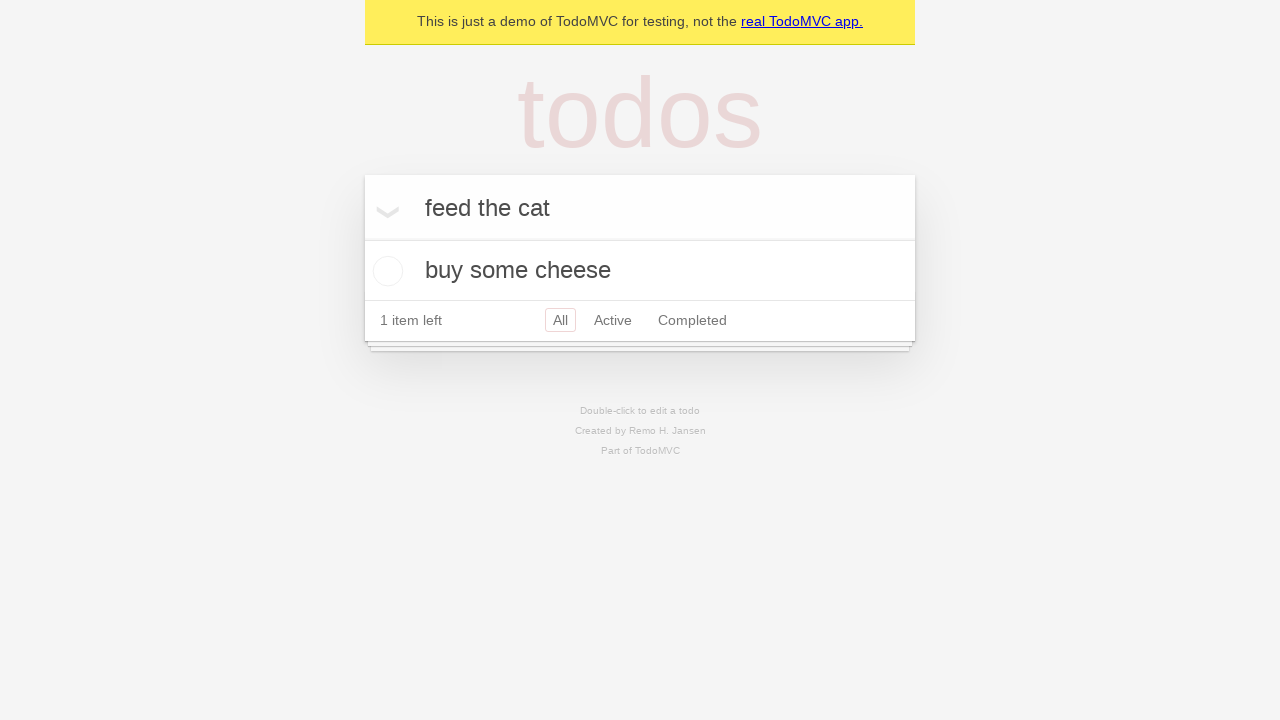

Pressed Enter to add second todo on .new-todo
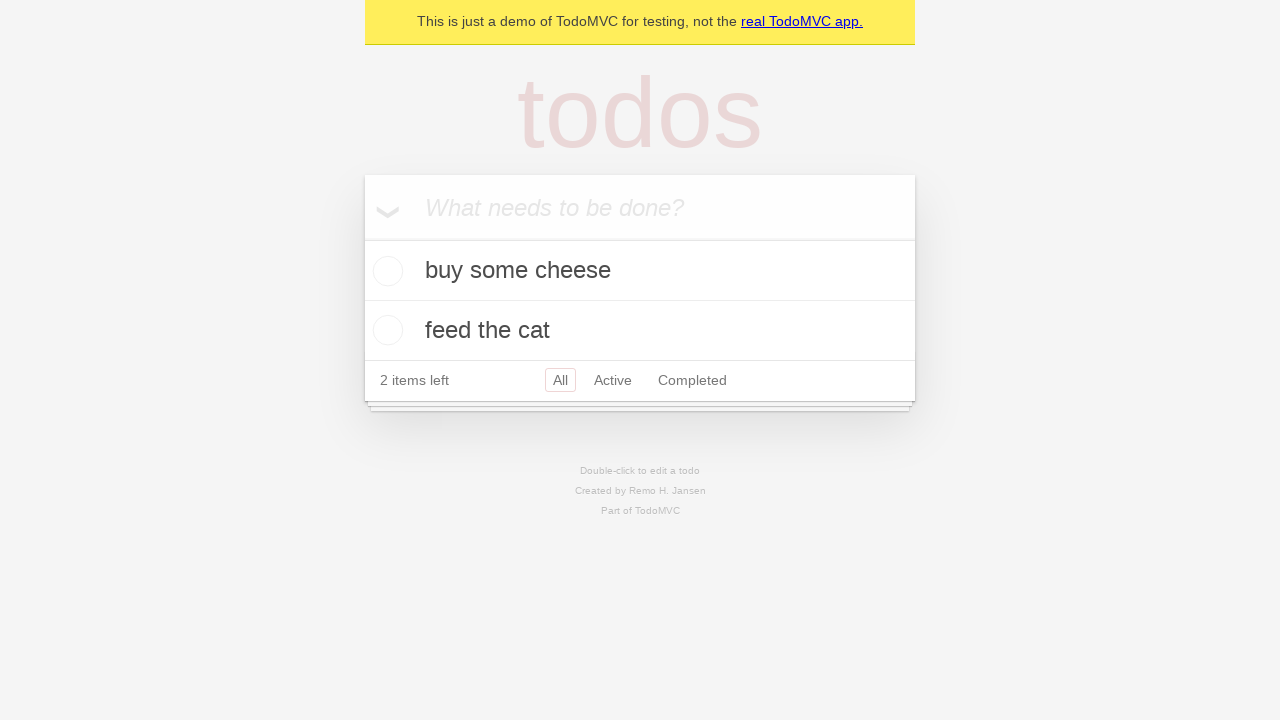

Filled third todo input with 'book a doctors appointment' on .new-todo
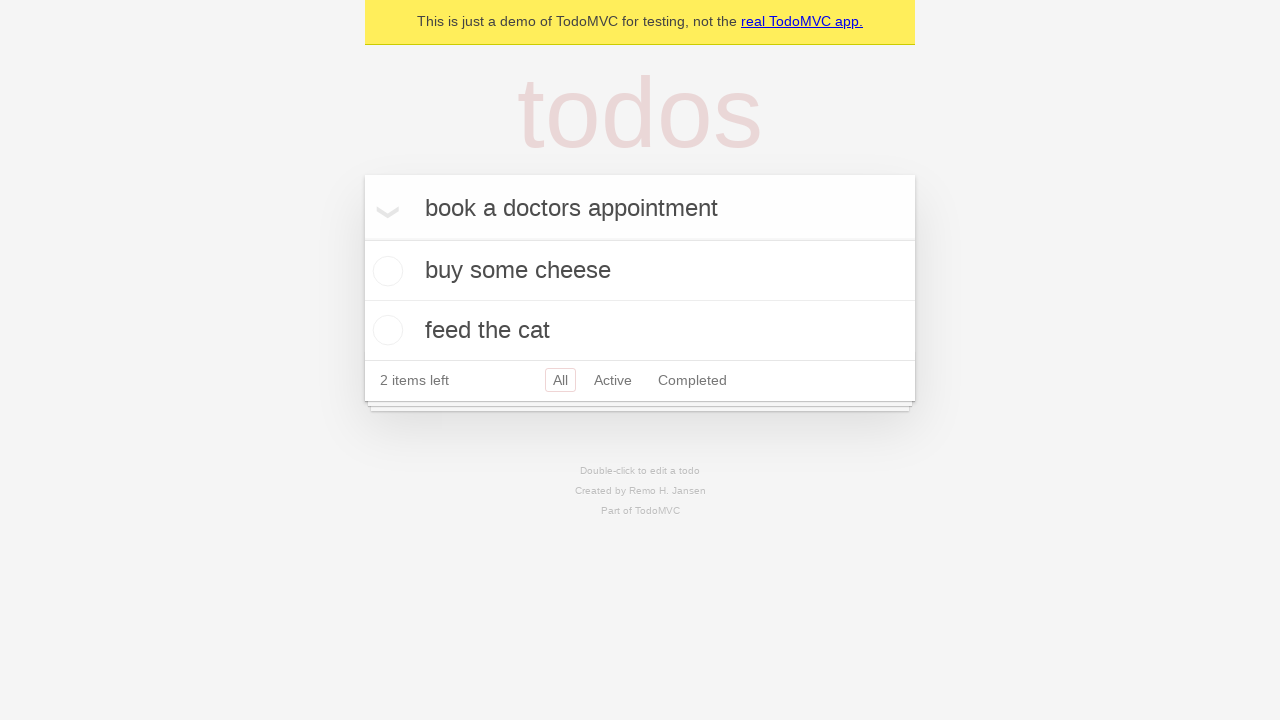

Pressed Enter to add third todo on .new-todo
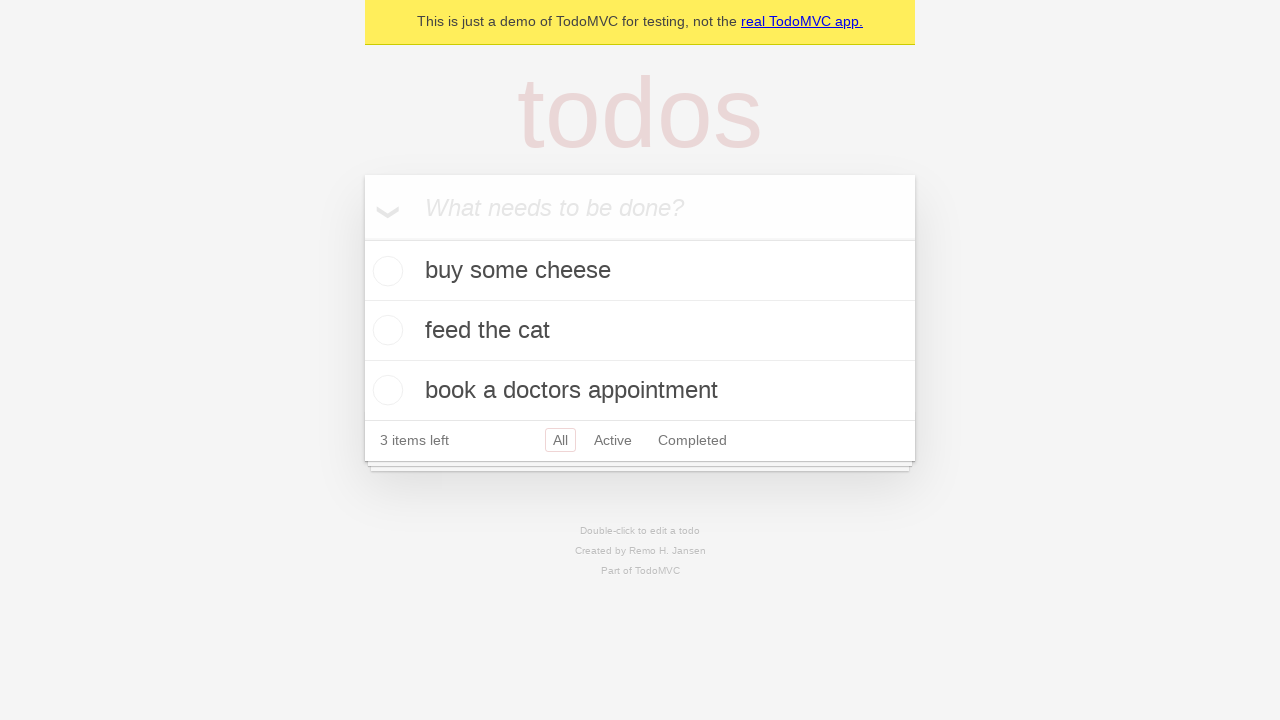

Checked the first todo as completed at (385, 271) on .todo-list li .toggle >> nth=0
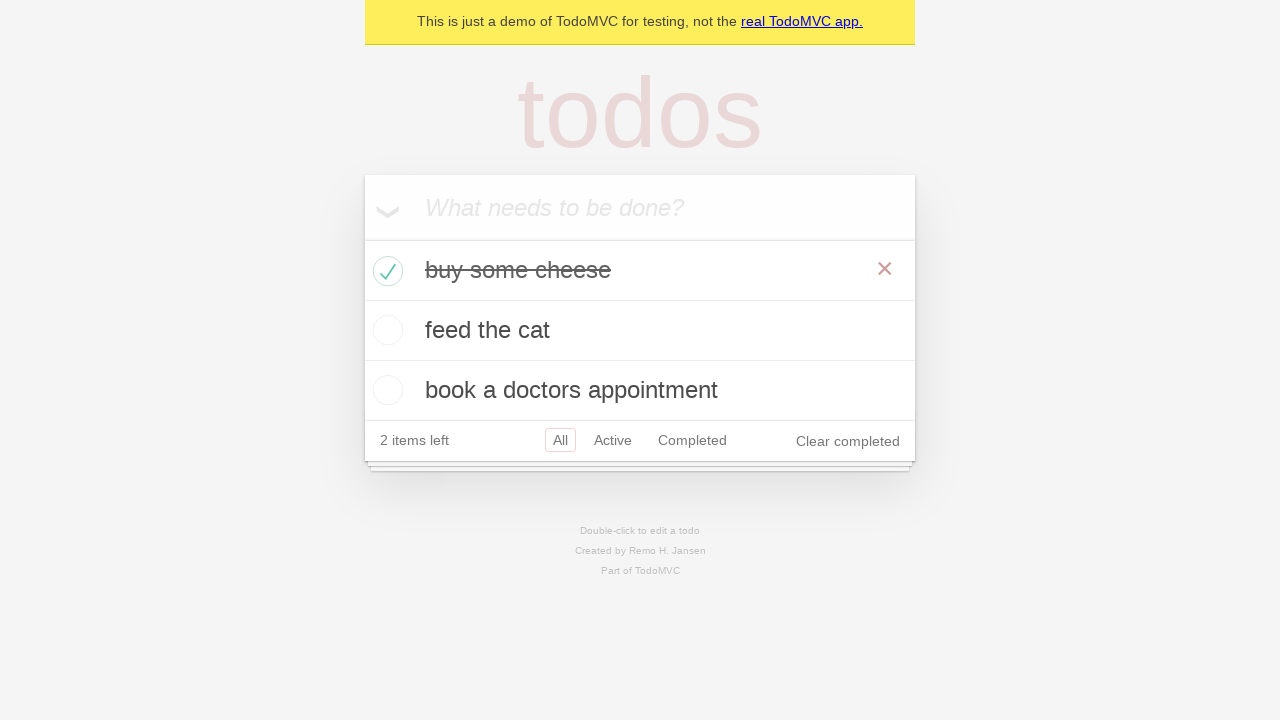

Clear completed button appeared
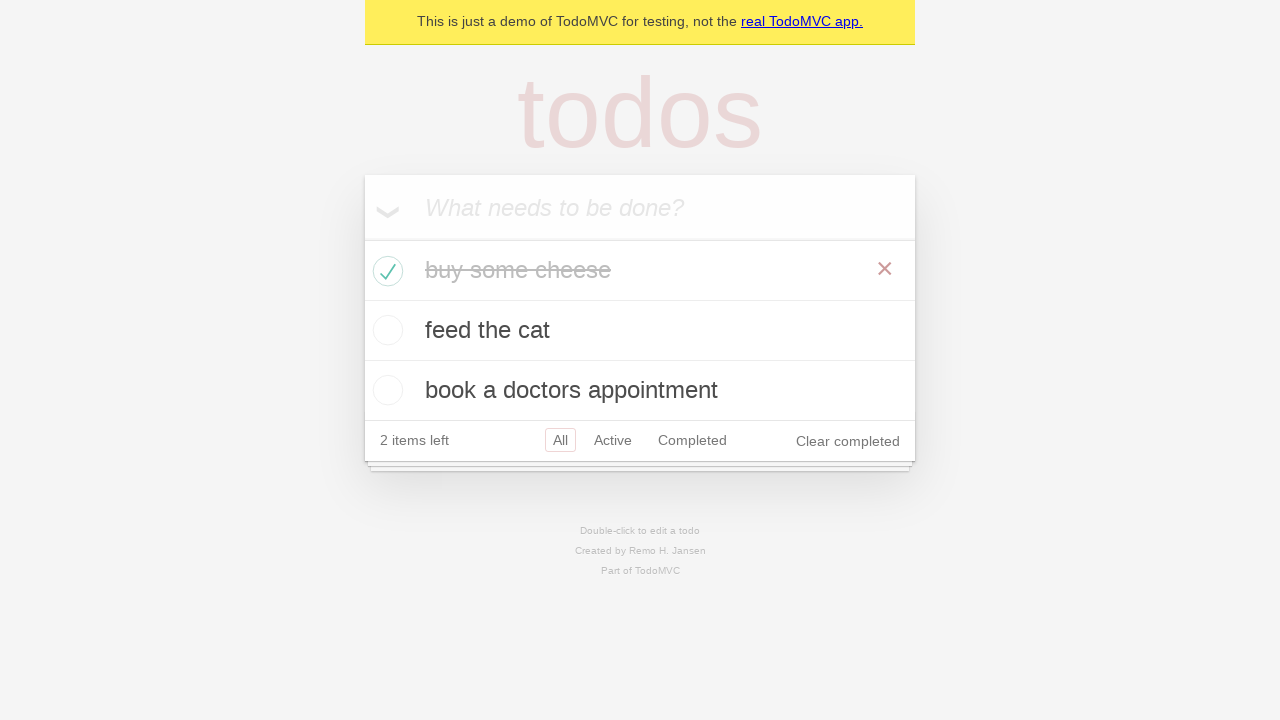

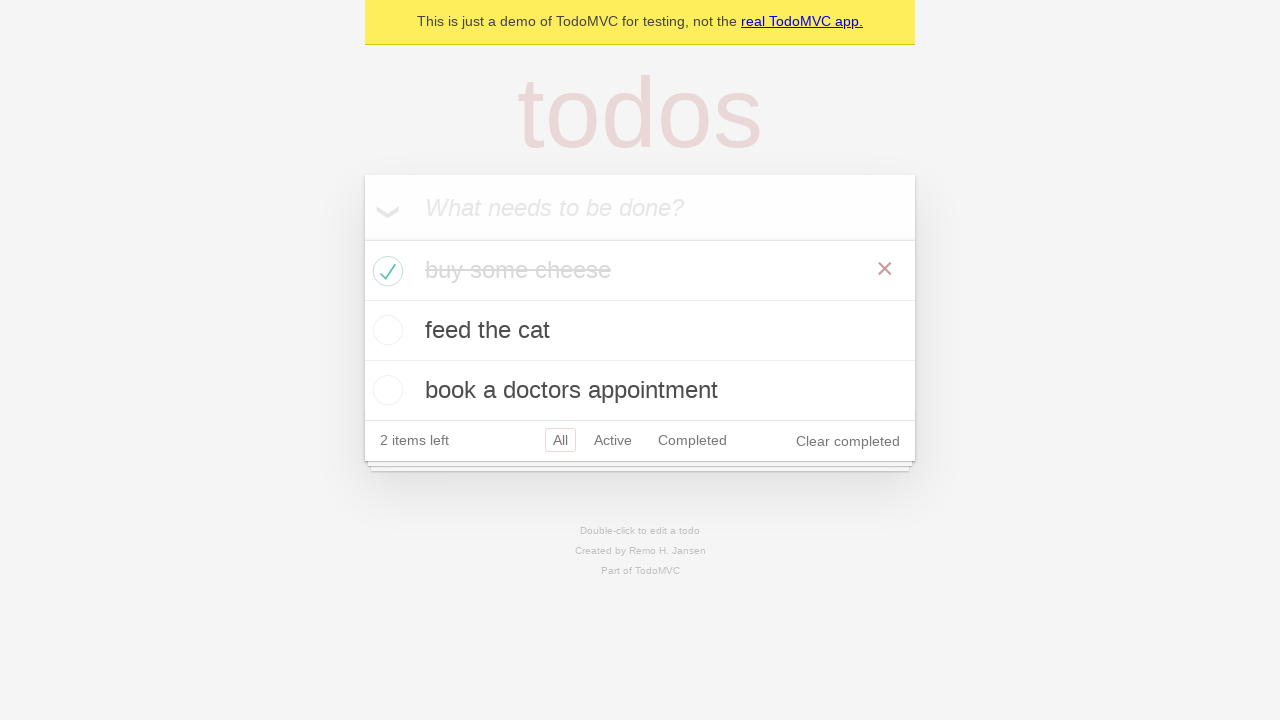